Tests zip code validation by attempting to continue without entering a zip code and verifying error message appears

Starting URL: https://www.sharelane.com/cgi-bin/register.py

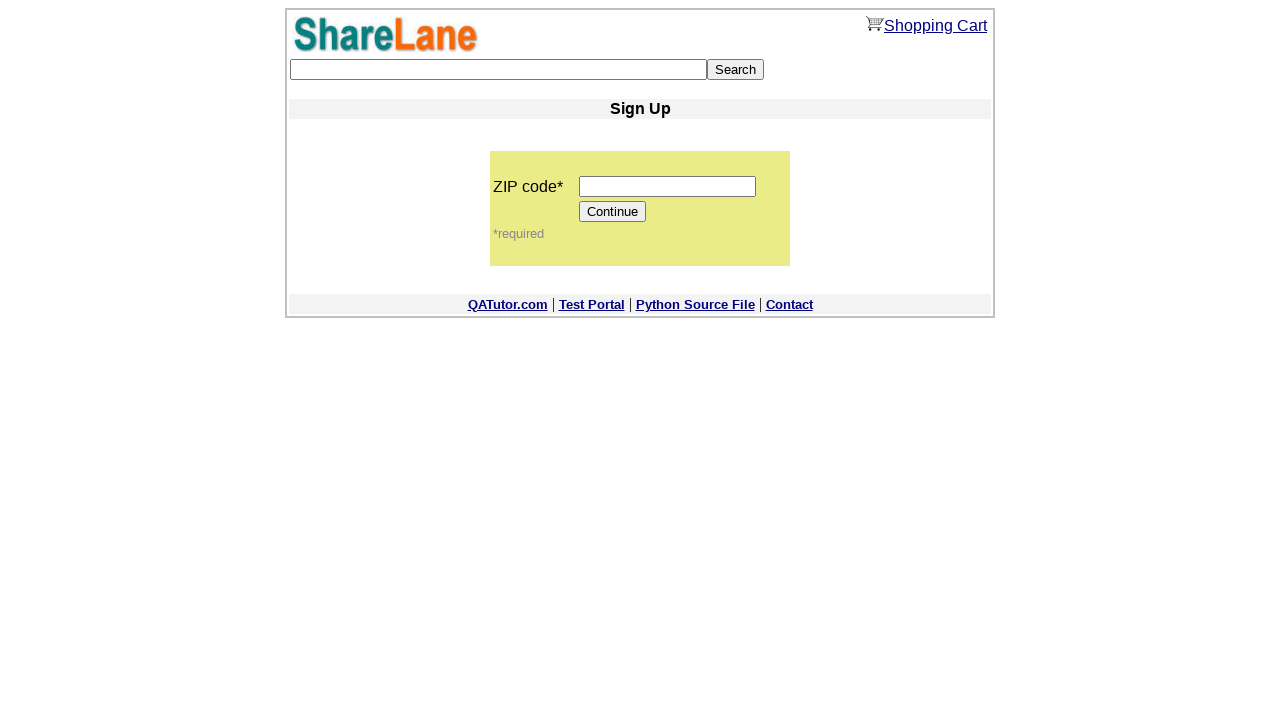

Clicked Continue button without entering zip code at (613, 212) on input[value='Continue']
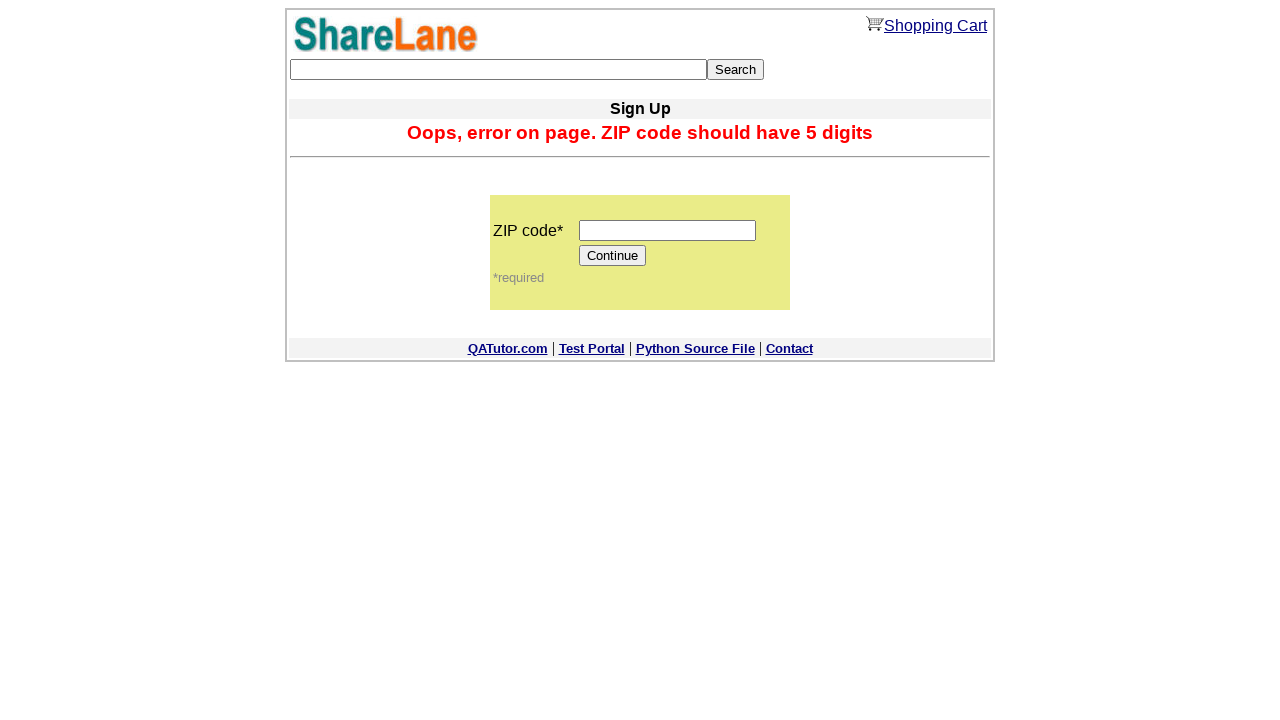

Error message element appeared on page
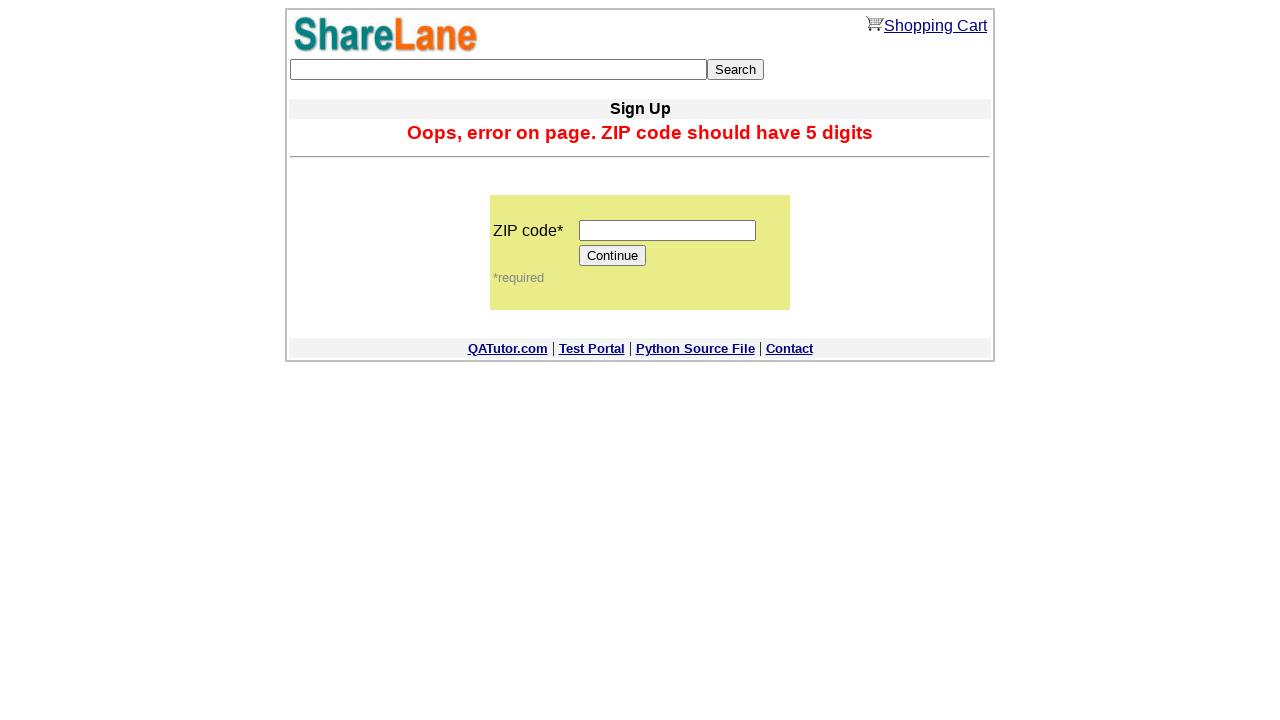

Zip code validation error message confirmed: 'Oops, error on page. ZIP code should have 5 digits'
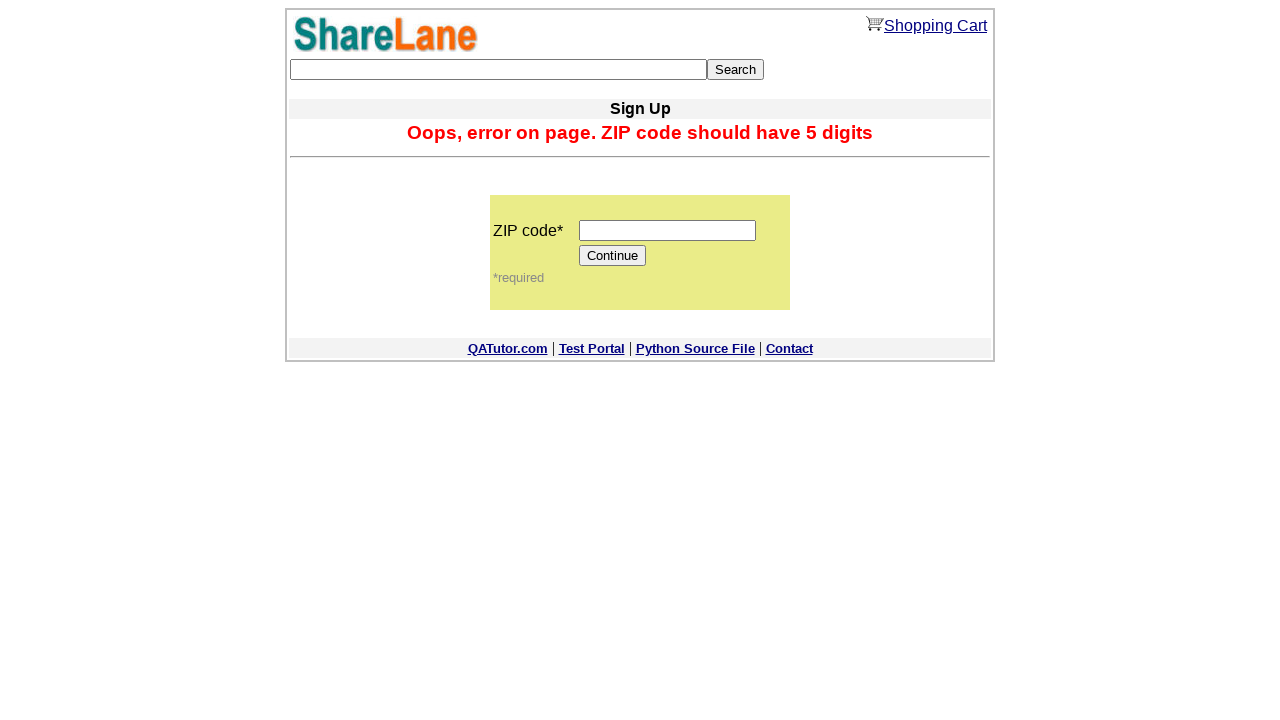

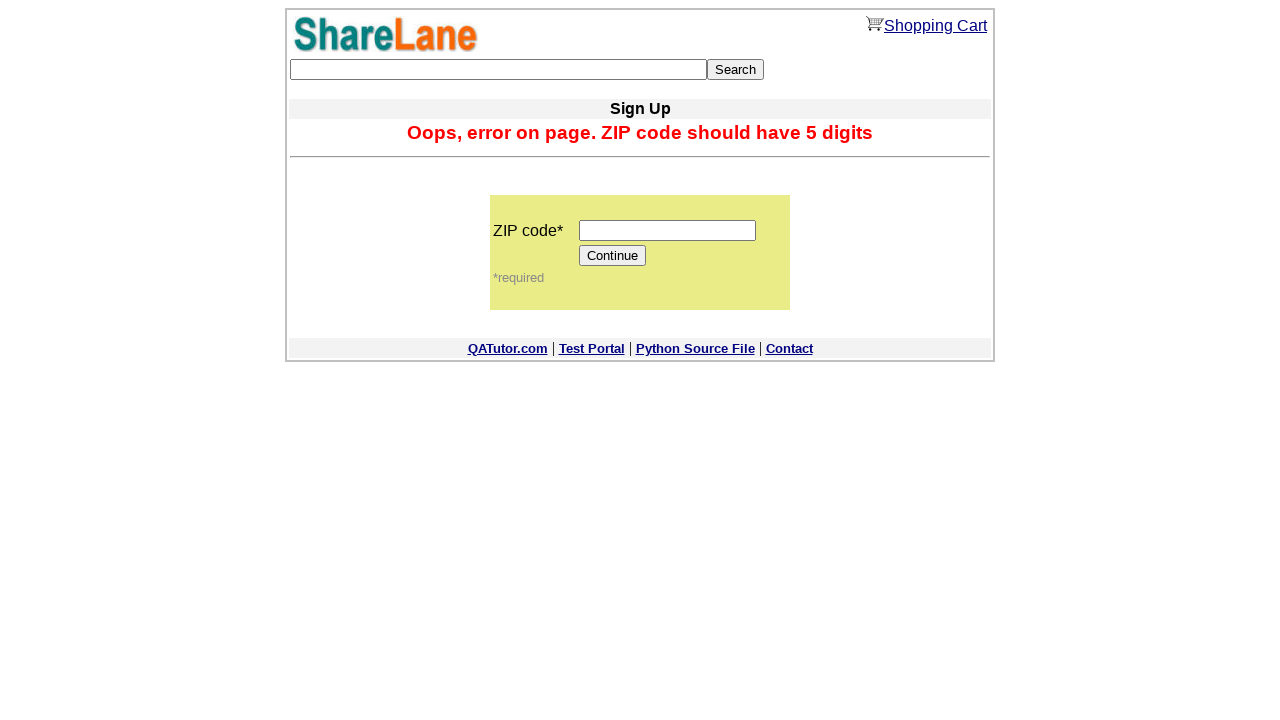